Automates the Dominion card game randomizer by selecting random expansions, configuring game options via checkboxes, and generating a random card selection.

Starting URL: https://dominionrandomizer.com

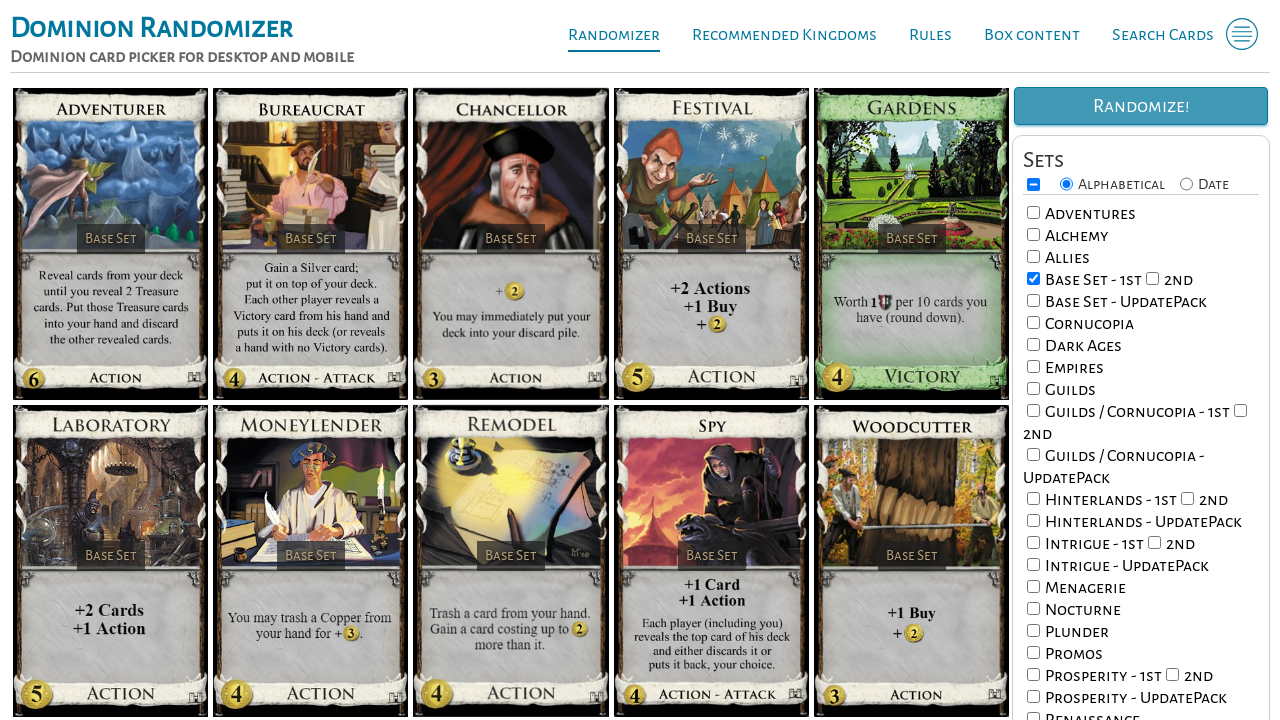

Waited for checkboxes to load on the Dominion randomizer page
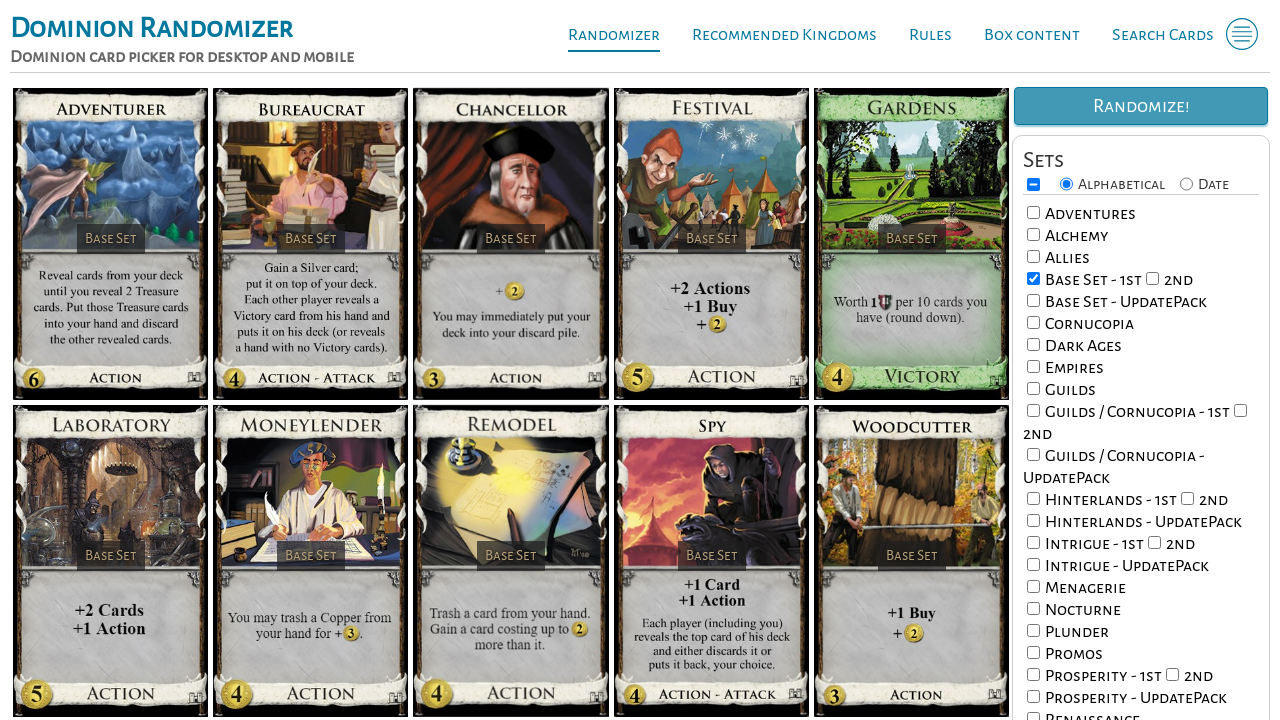

Retrieved all checkbox elements from the page
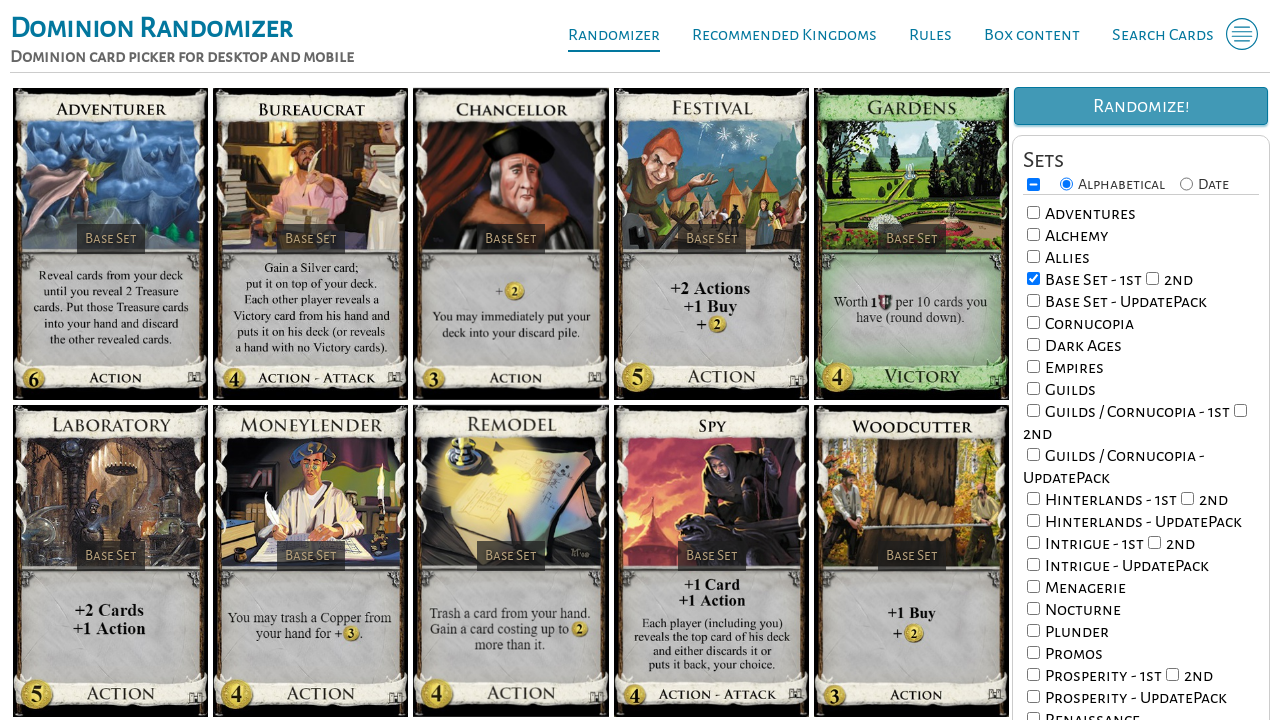

Re-fetched checkboxes after initial interactions
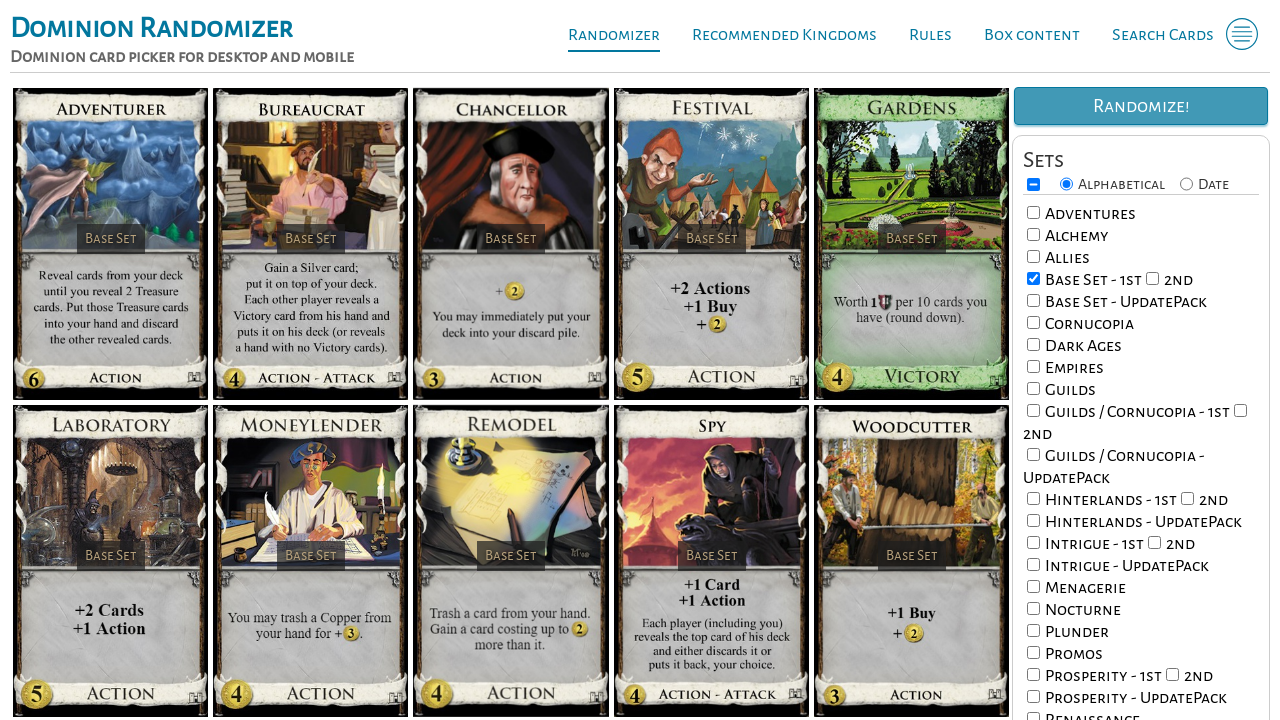

Toggled option to match desired selection: Require +2 Action at (1034, 358) on .checkbox >> nth=34
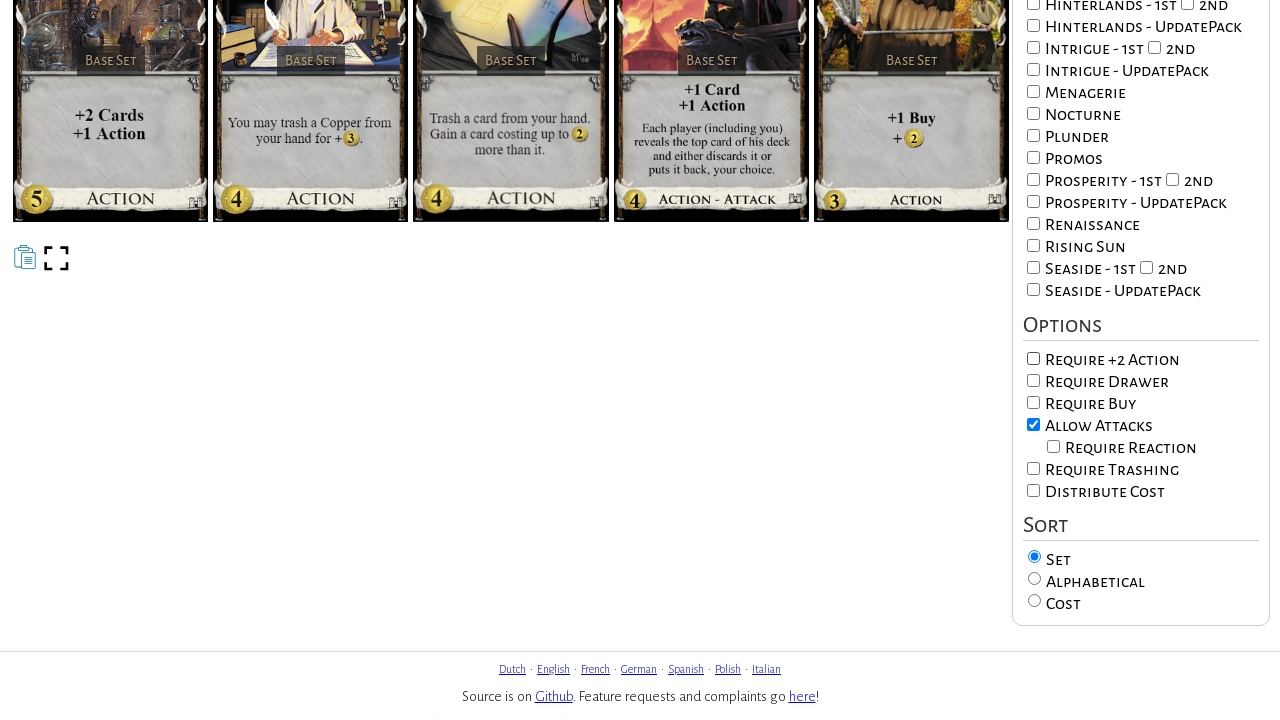

Selected sort option: Cost at (1034, 600) on .checkbox >> nth=43
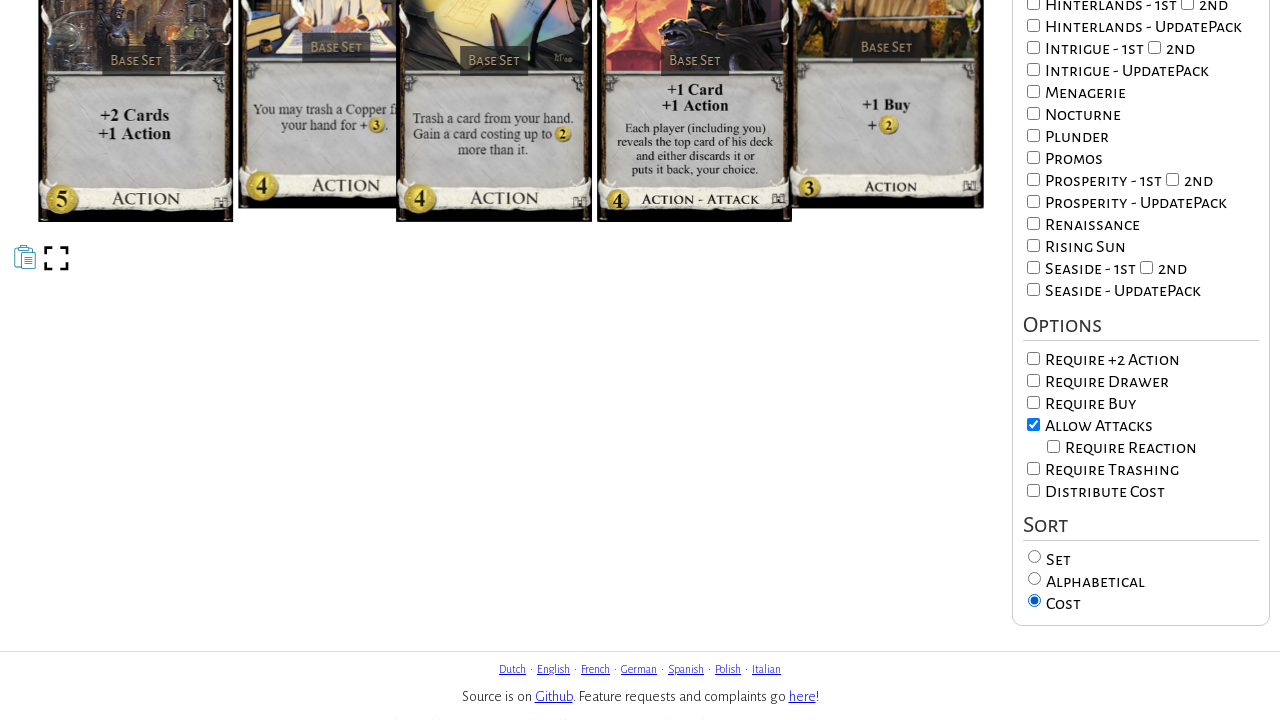

Clicked the generate button to create random card selection at (1141, 106) on .standard-button
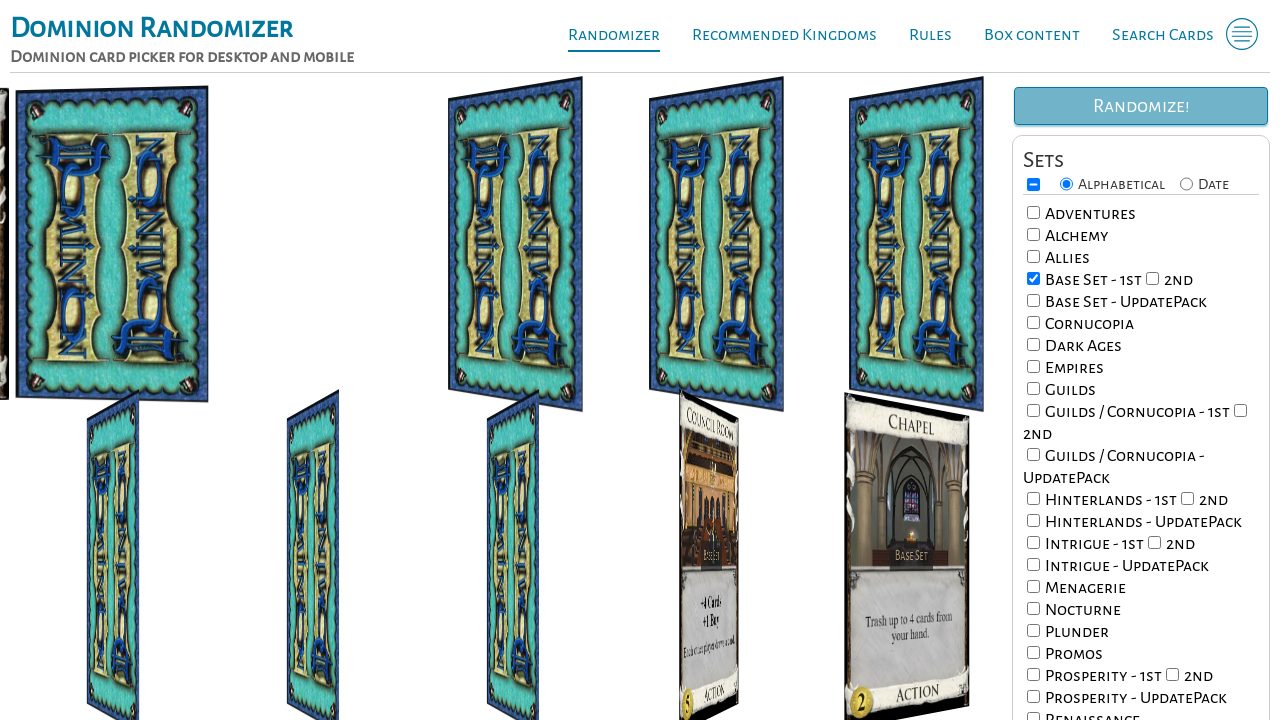

Waited 1 second for results to appear after generation
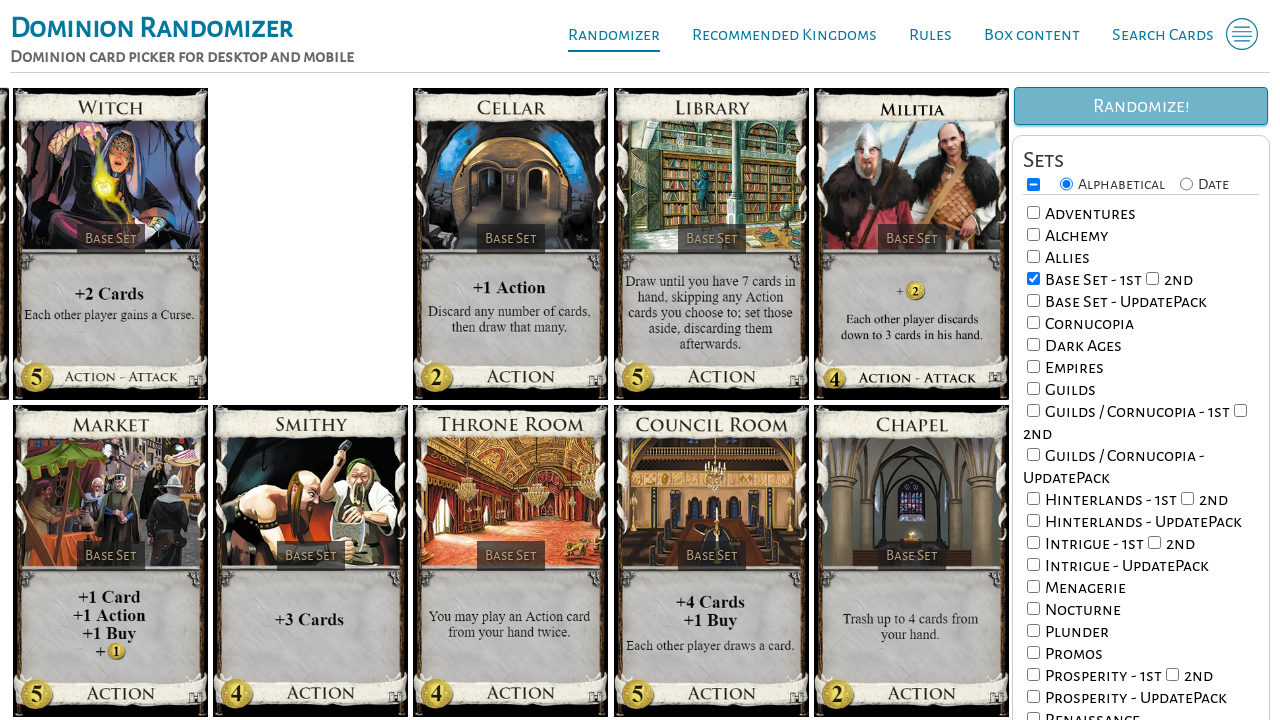

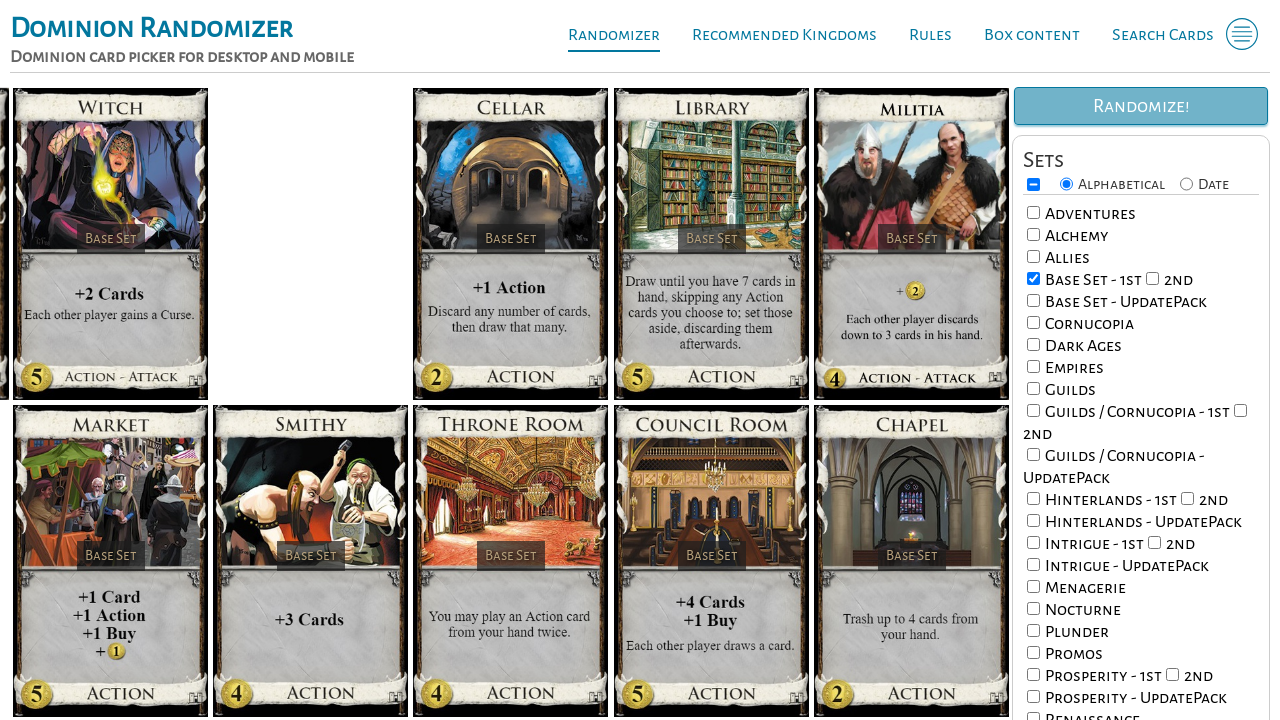